Tests single window/popup handling by switching to the "Separate" tab section, clicking a button that opens a new window, interacting with it, and closing it.

Starting URL: https://demo.automationtesting.in/Windows.html

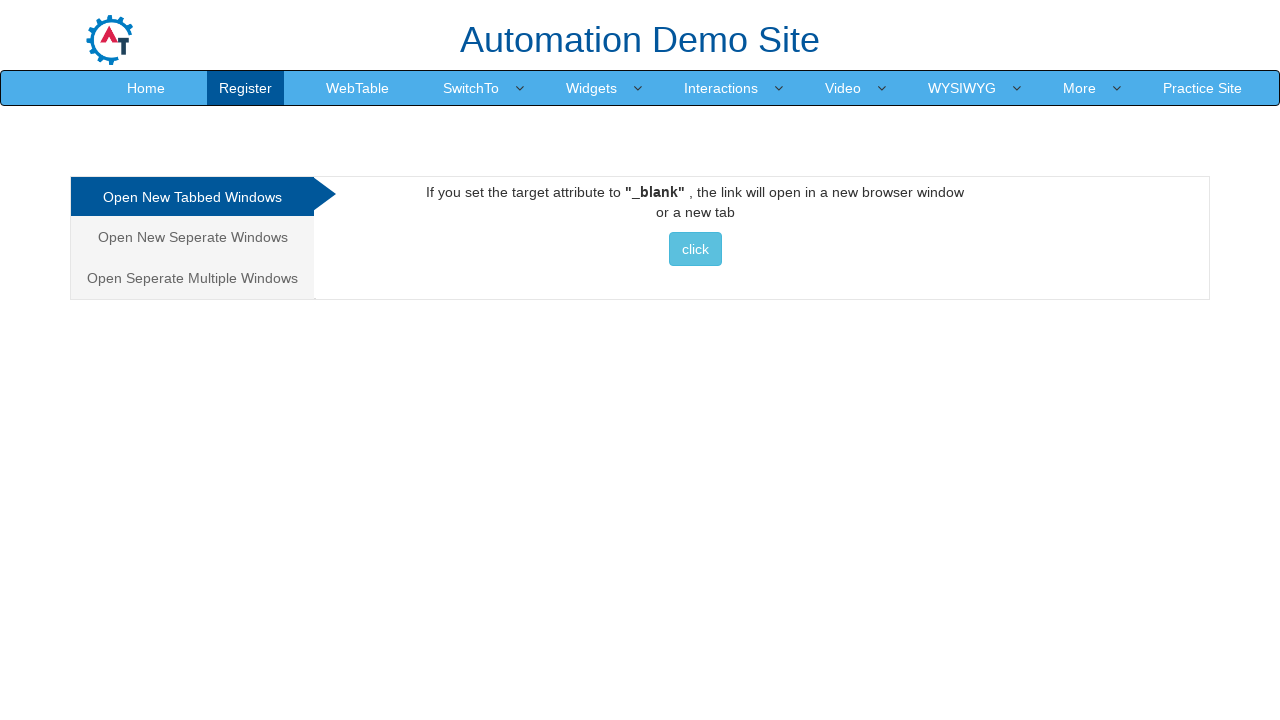

Clicked on 'Separate' tab to show window options at (192, 237) on .analystic[href='#Seperate']
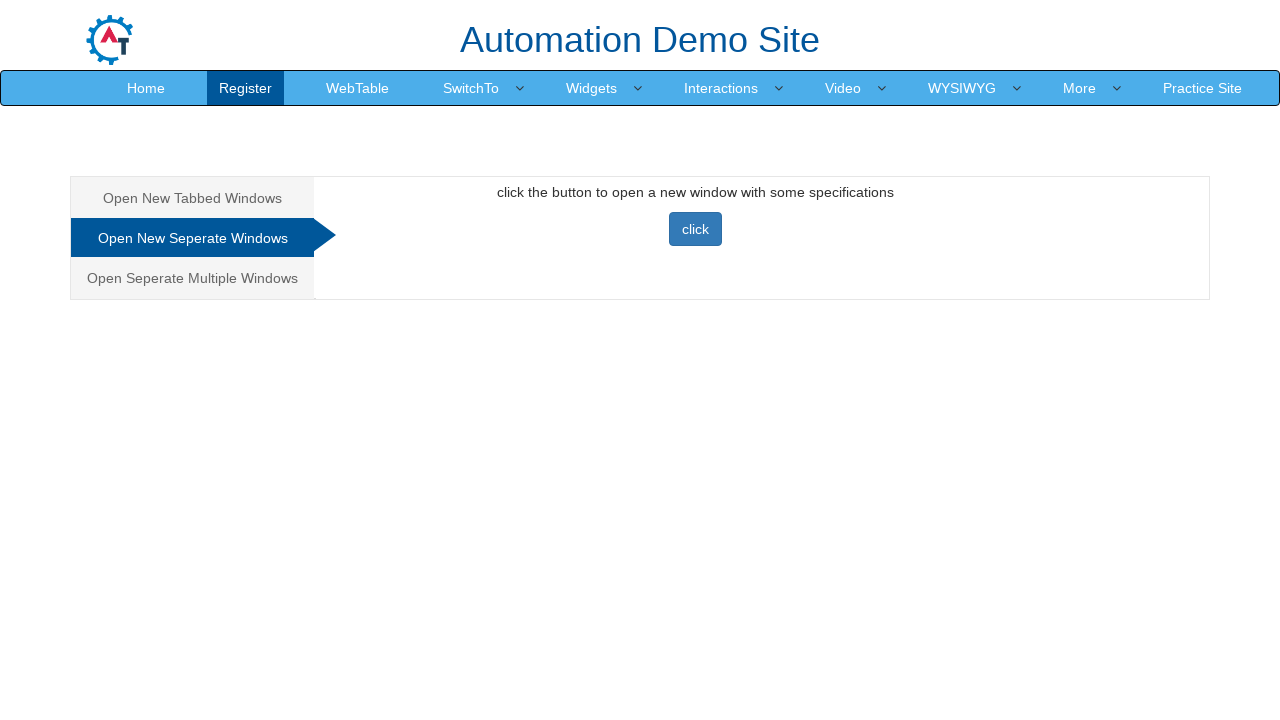

Clicked button to open new window at (695, 229) on xpath=//button[@onclick='newwindow()']
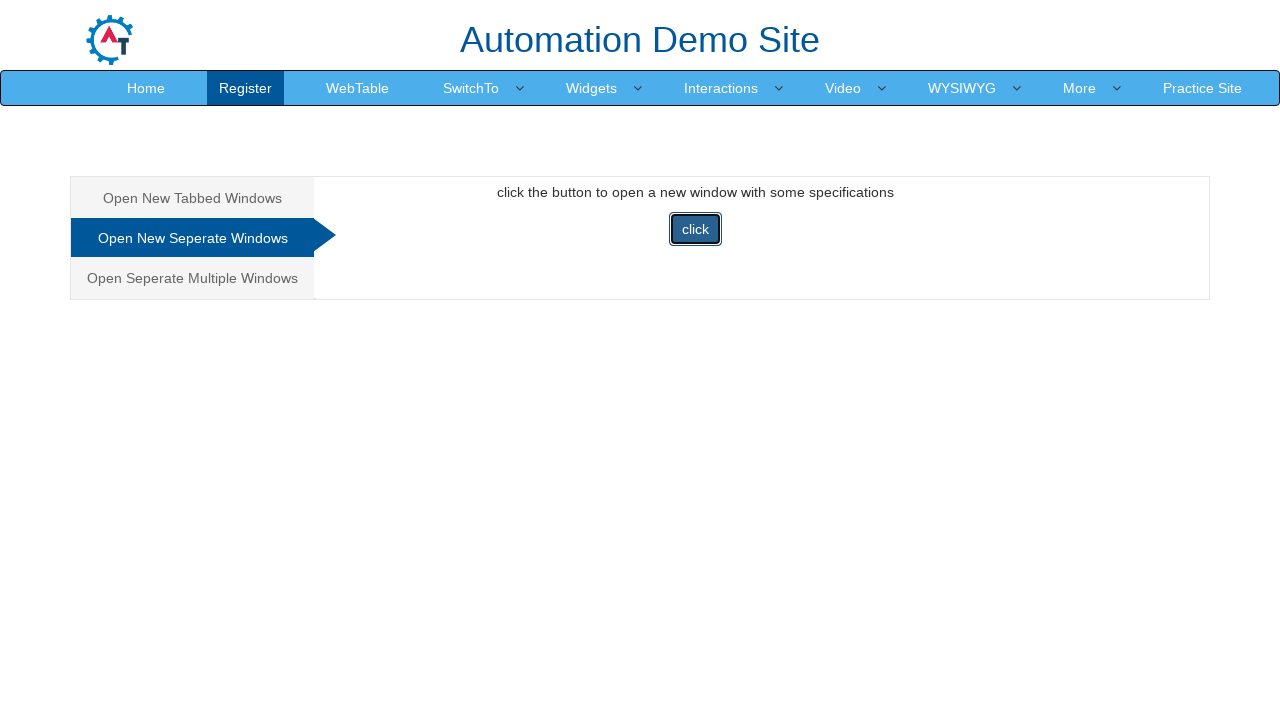

New window popup captured
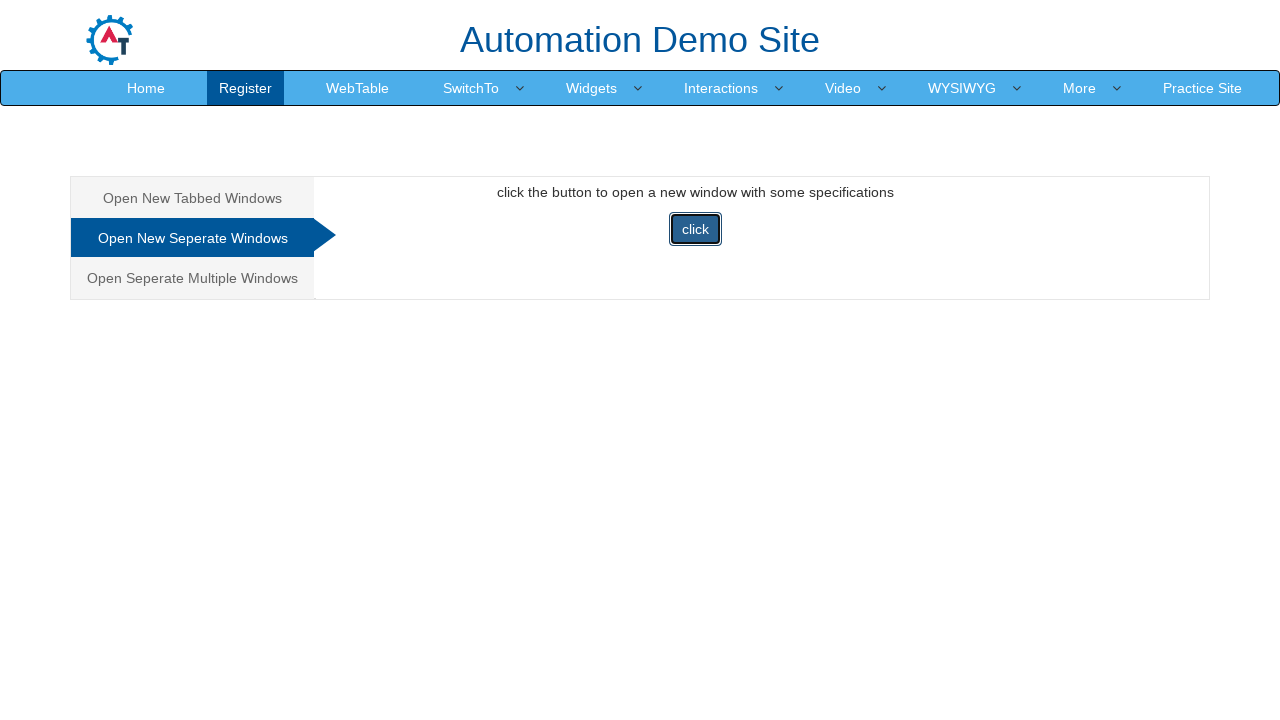

New window finished loading
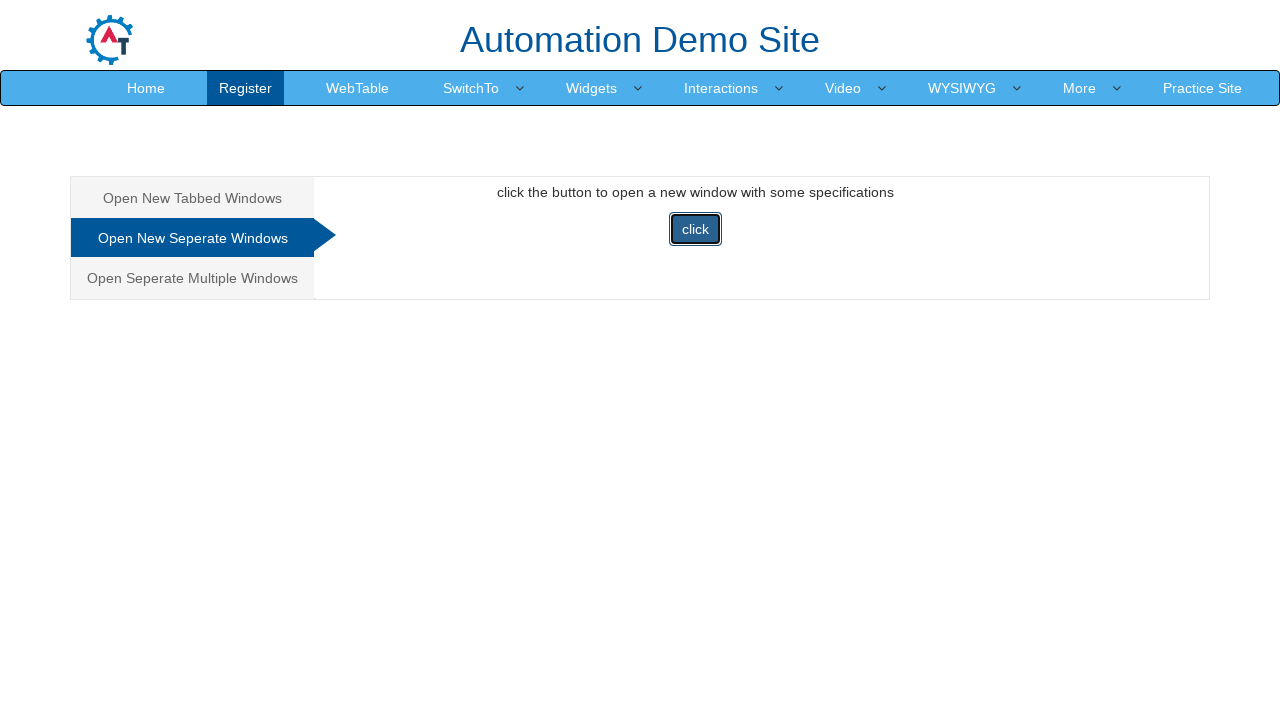

Clicked downloads link in new window at (552, 32) on xpath=//a[@href='/downloads']
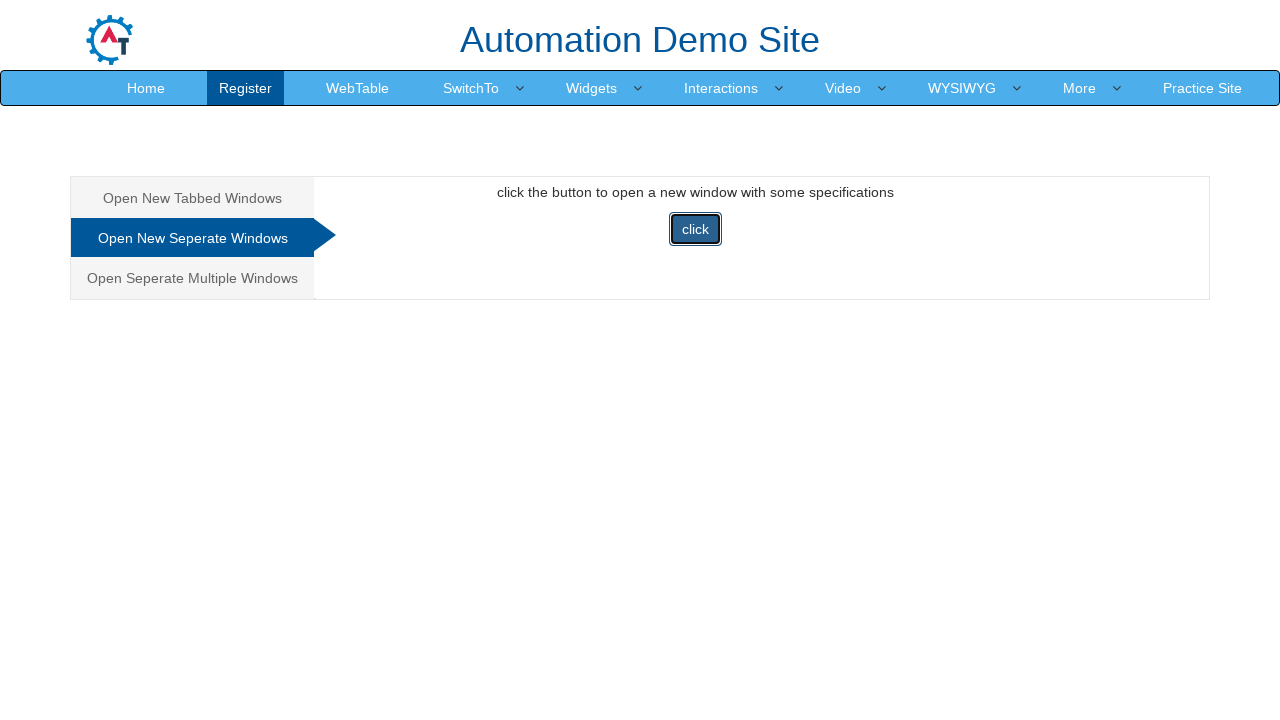

Waited 3 seconds for action to complete
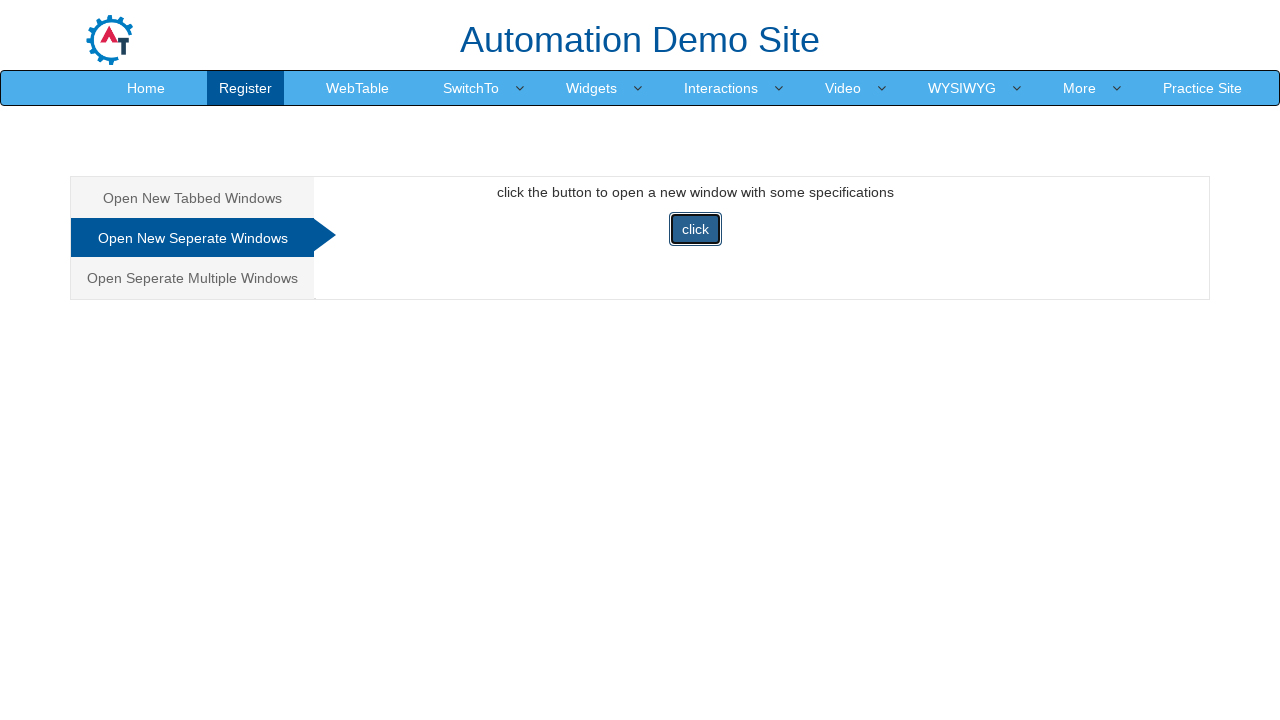

Closed the new window
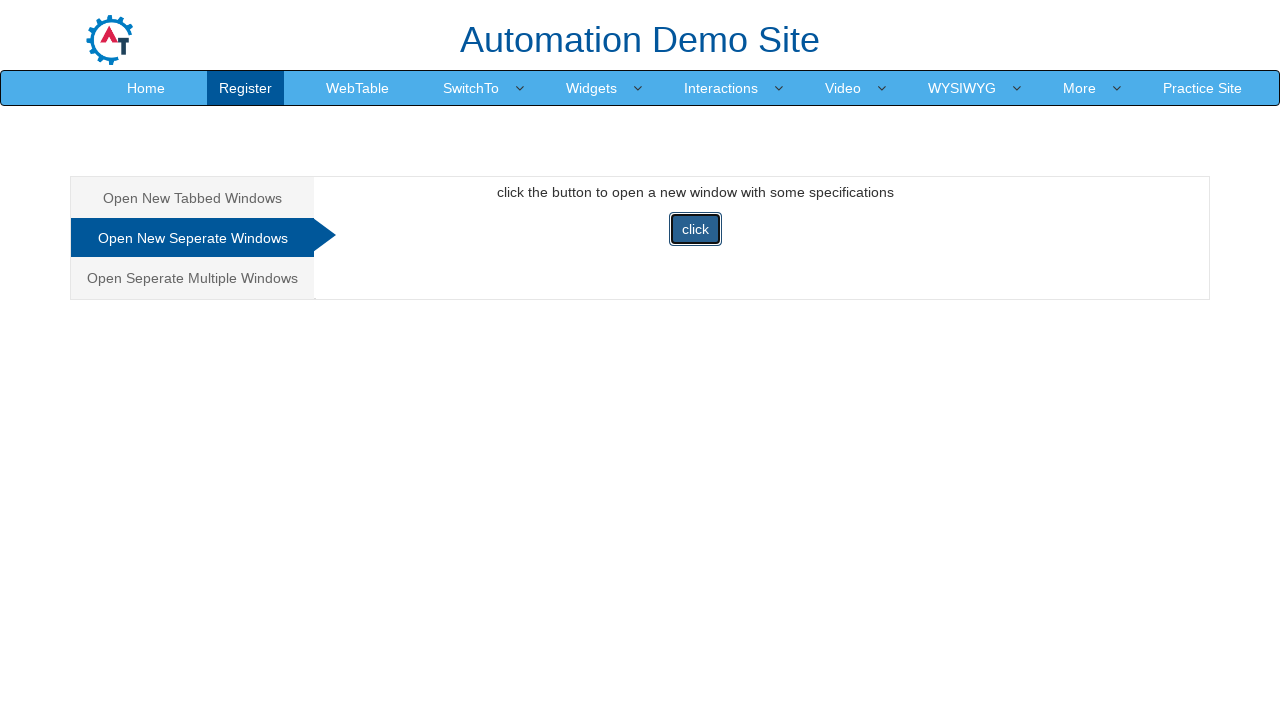

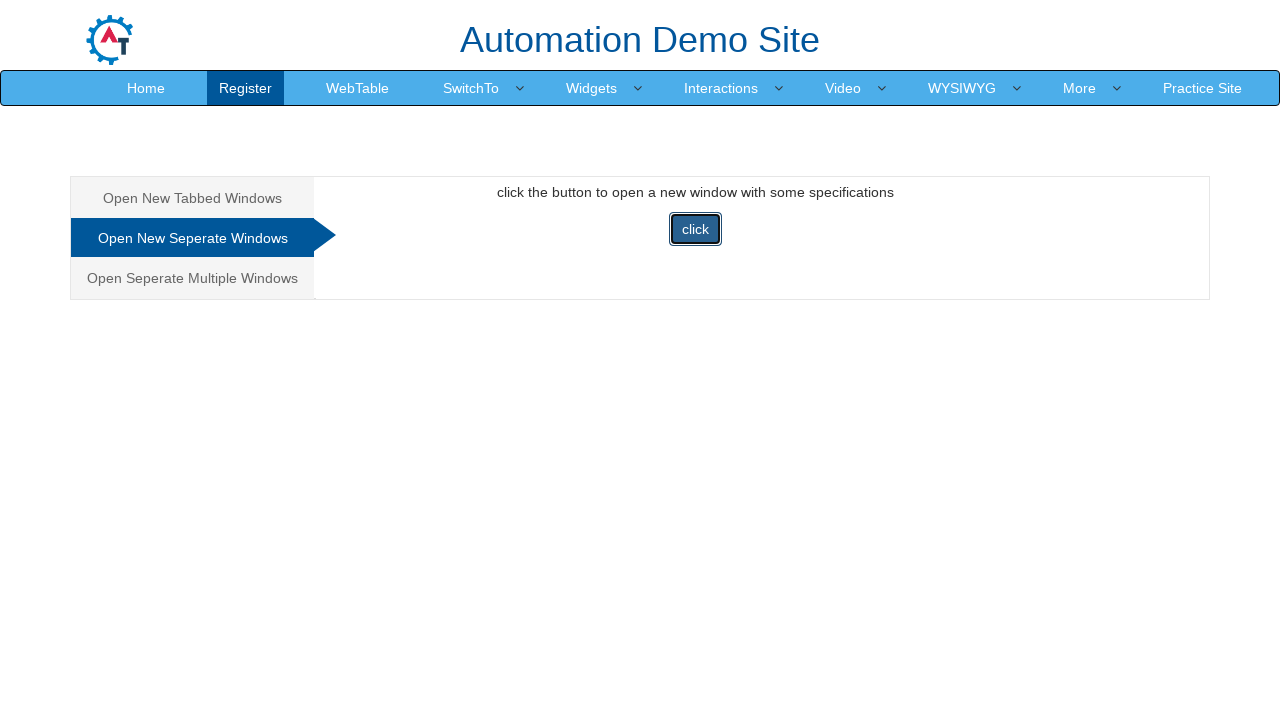